Tests the TodoMVC application by adding a new todo item, then clicking the "Active" filter button and verifying it is visible

Starting URL: https://demo.playwright.dev/todomvc

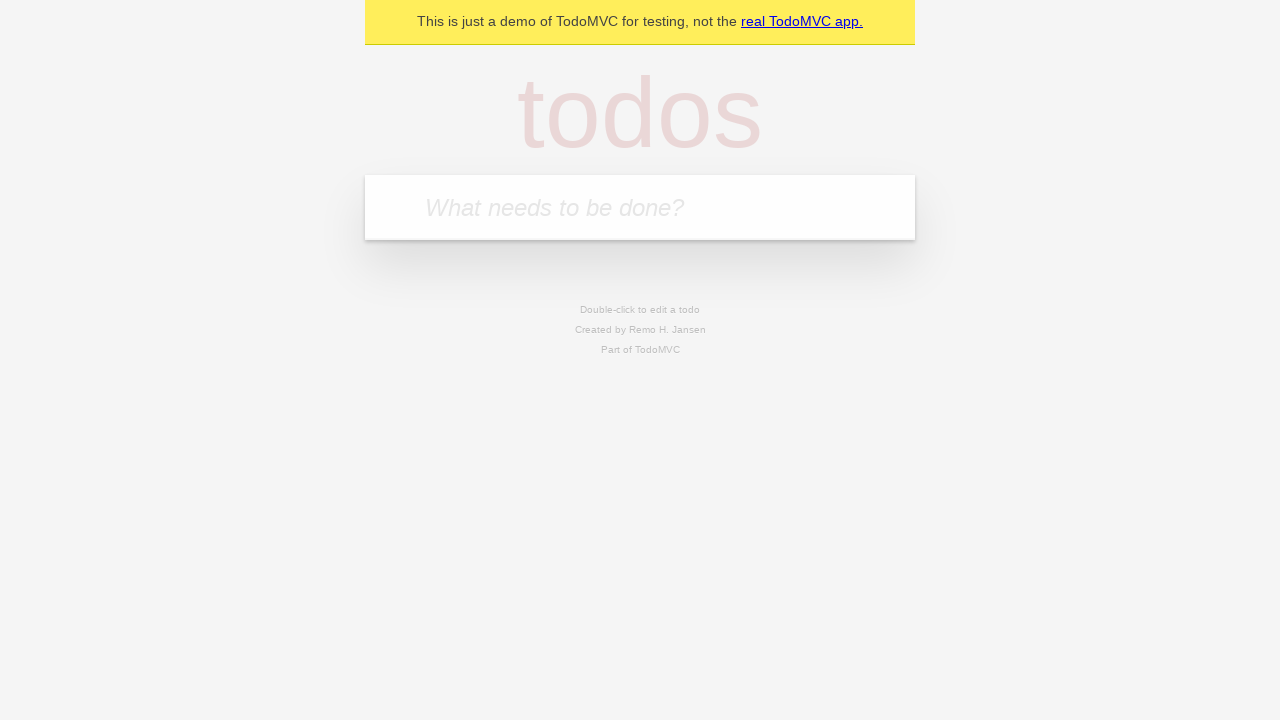

Filled new todo input field with 'abcd' on [class="new-todo"]
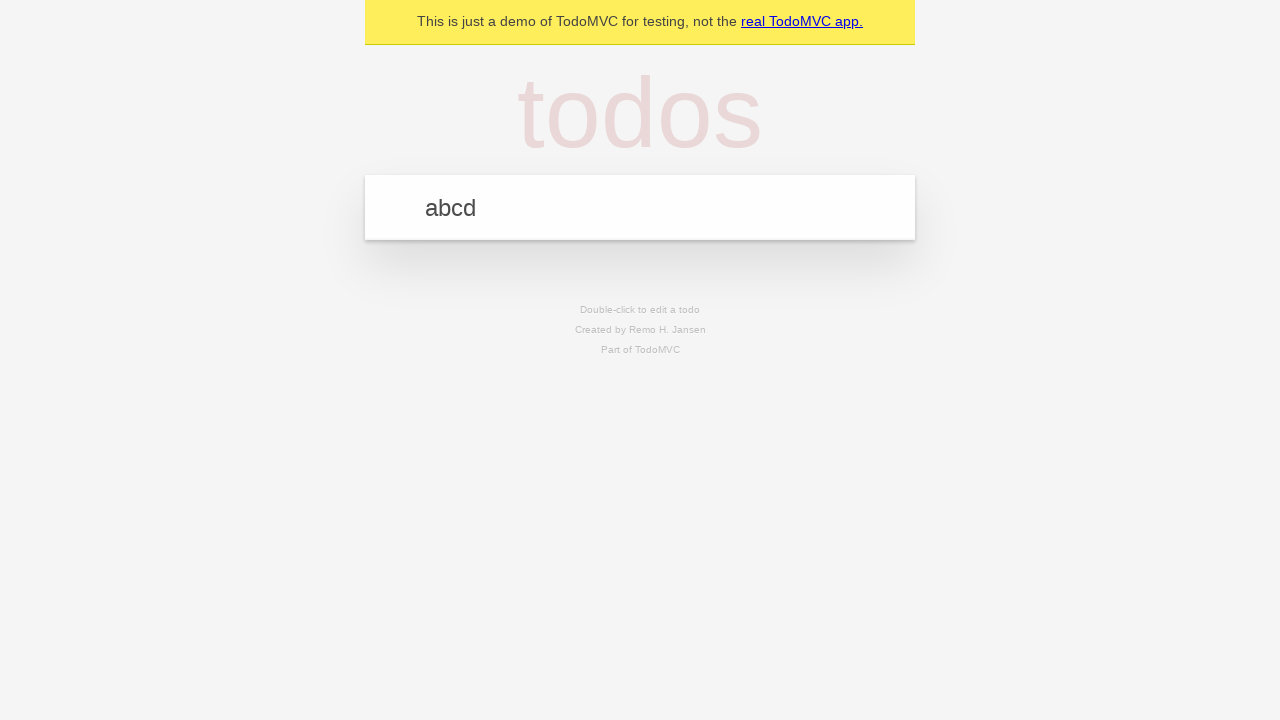

Pressed Enter to add the todo item
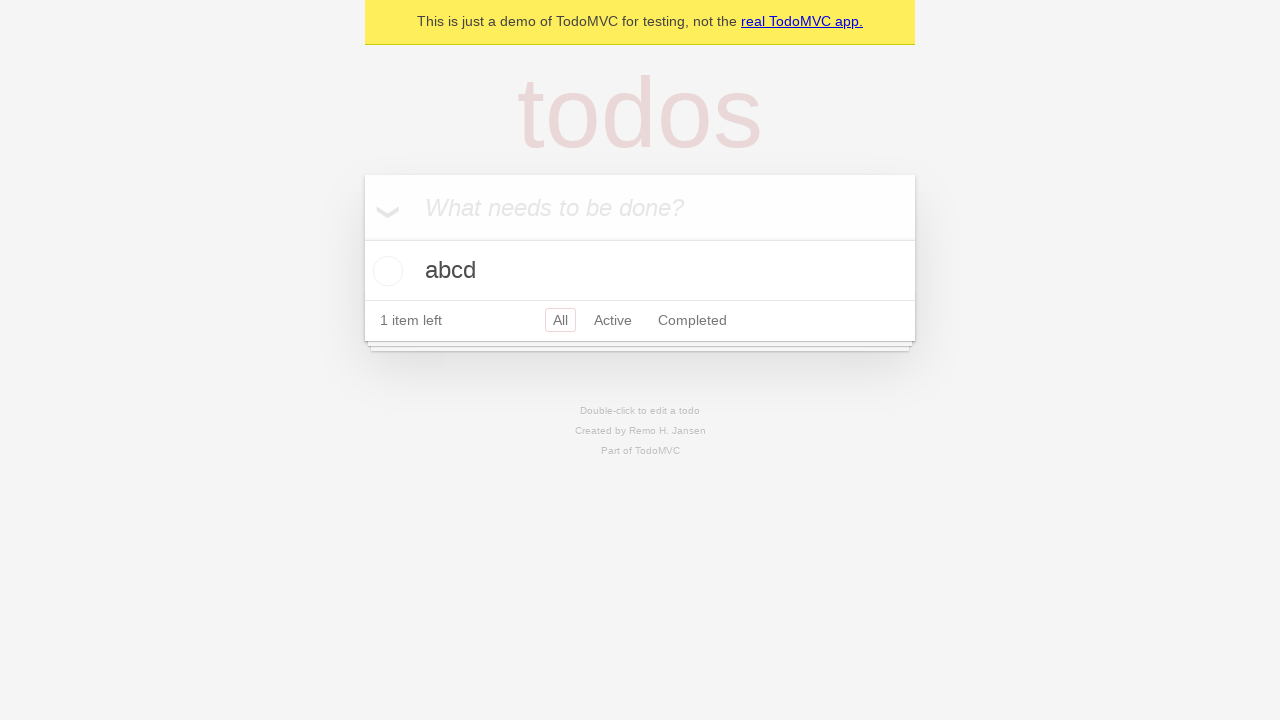

Clicked the 'Active' filter button at (613, 320) on [class="filters"] li:nth-child(2)
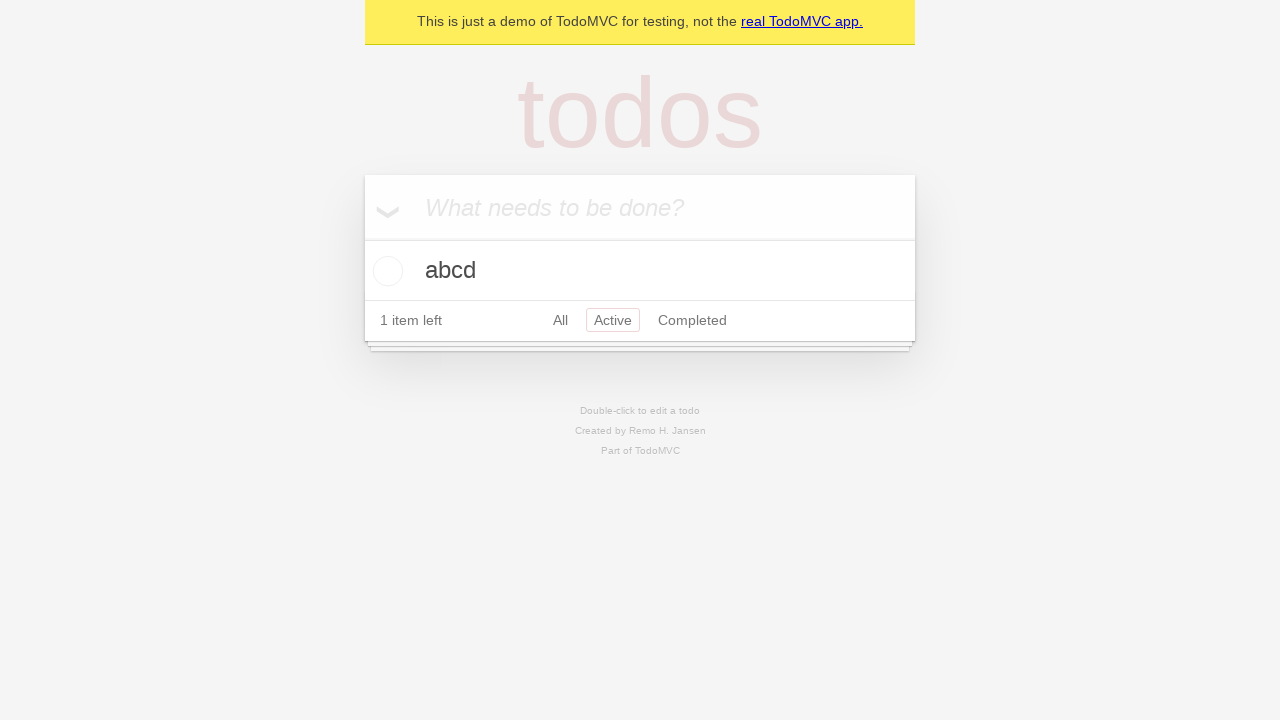

Verified the 'Active' filter button is visible
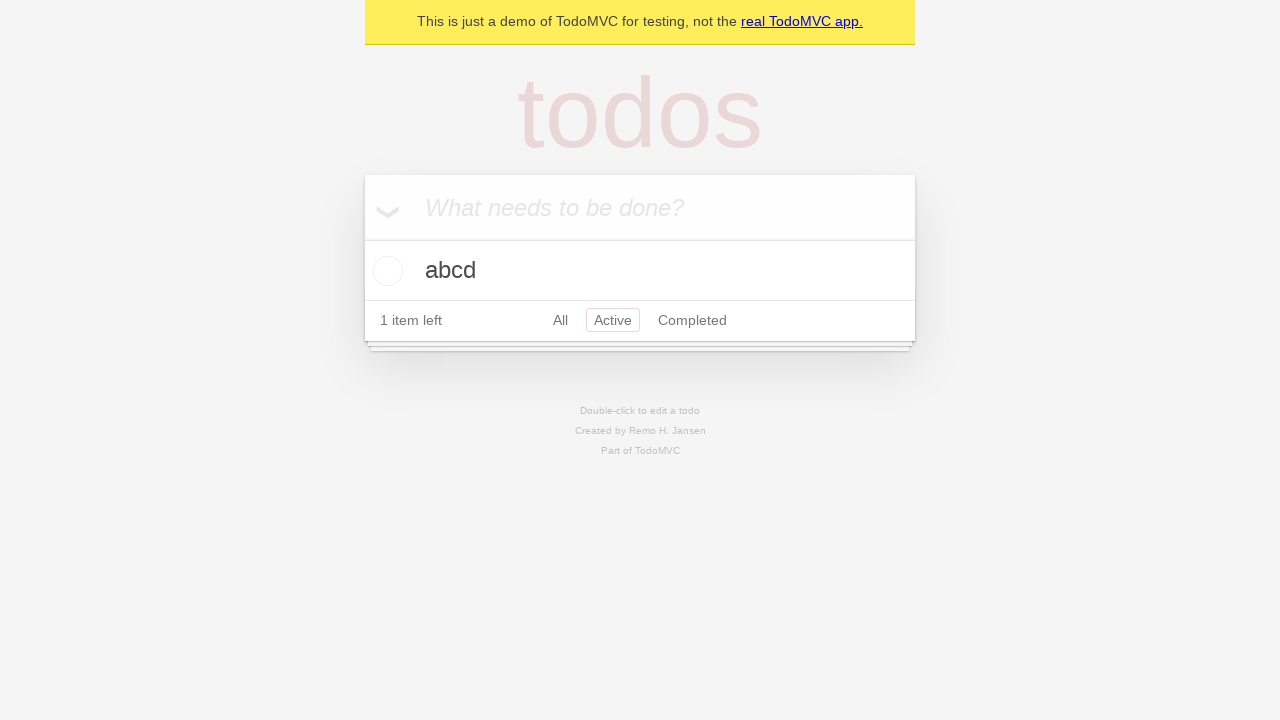

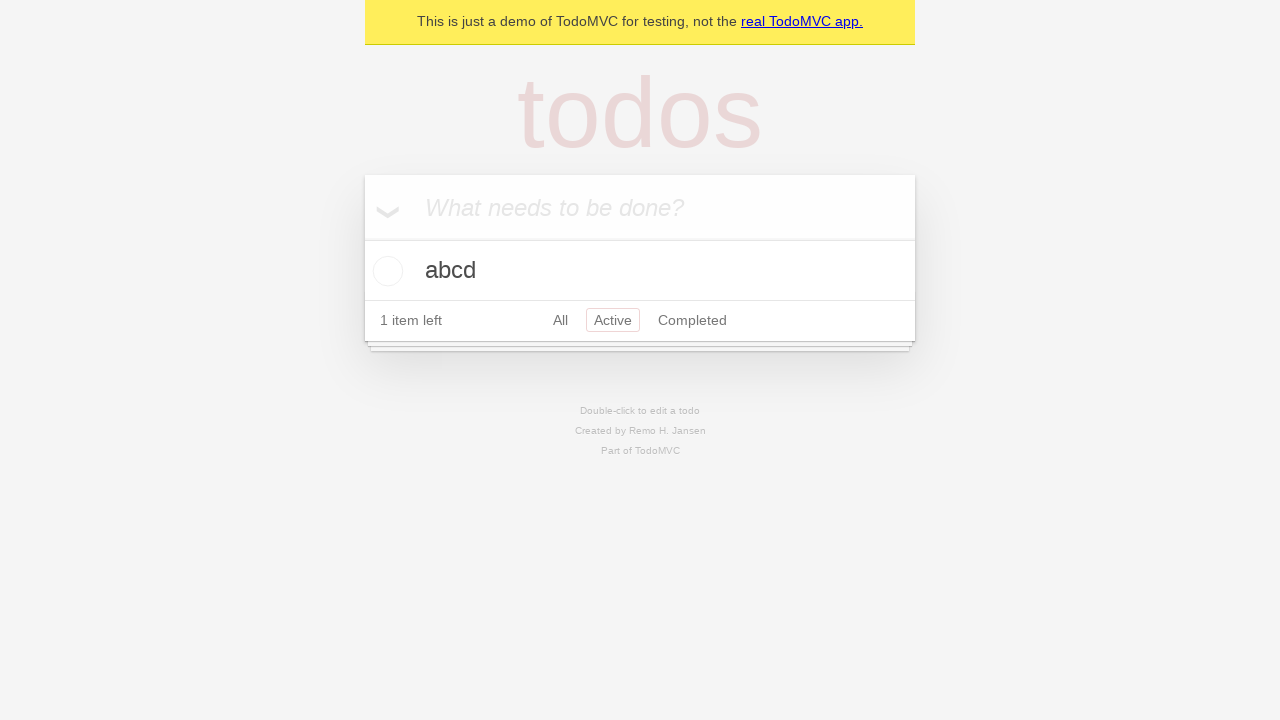